Tests flight search functionality on Blazedemo by selecting origin and destination cities and searching for available flights

Starting URL: https://www.blazedemo.com

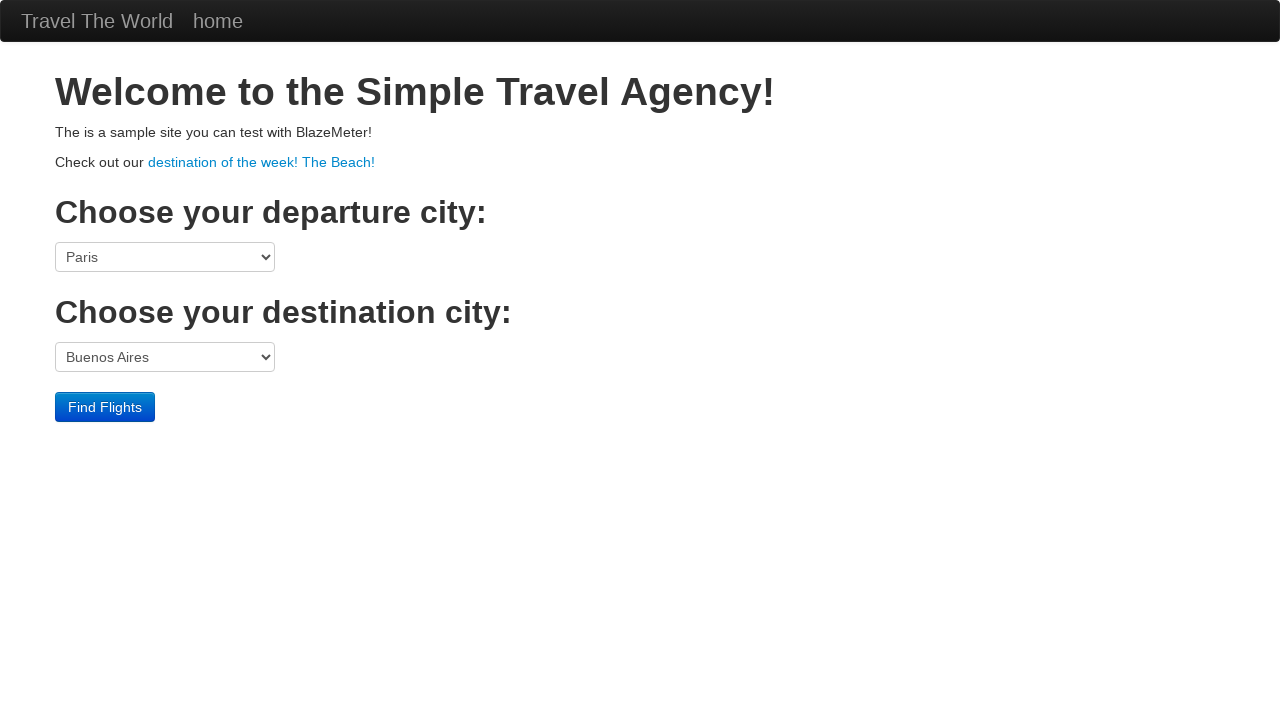

Selected 'São Paolo' as origin city on select[name='fromPort']
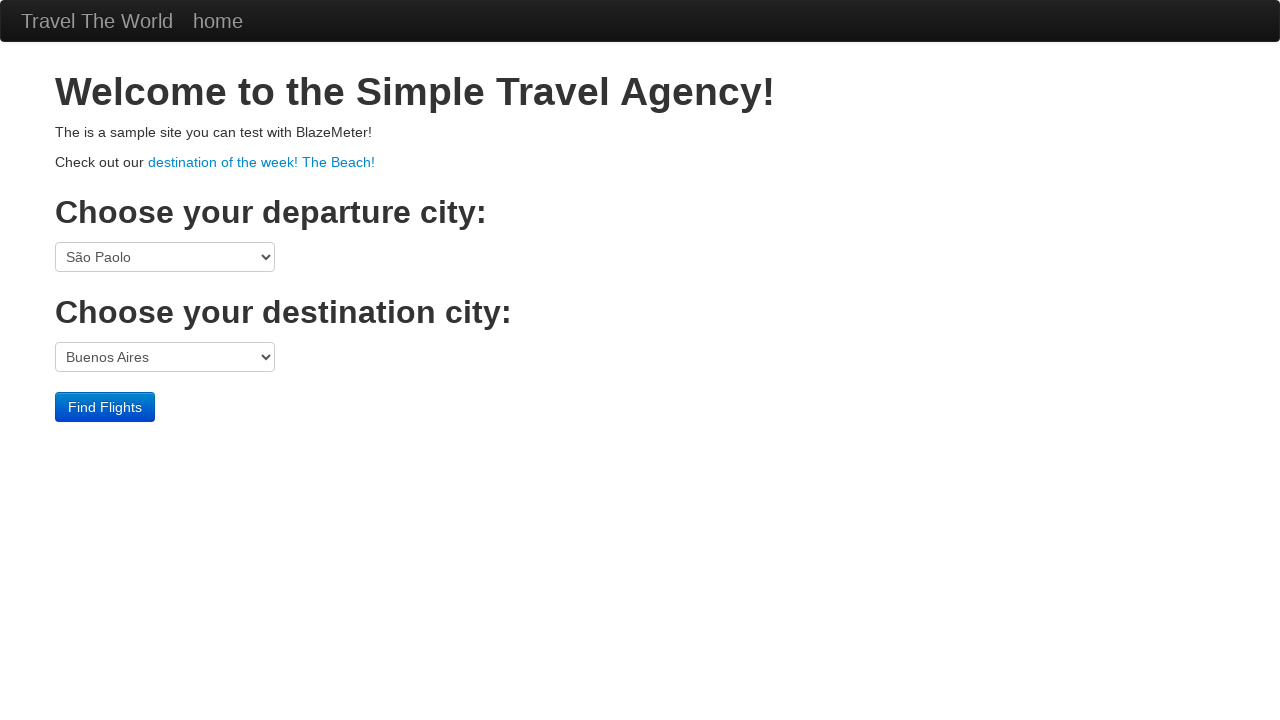

Selected 'Berlin' as destination city on select[name='toPort']
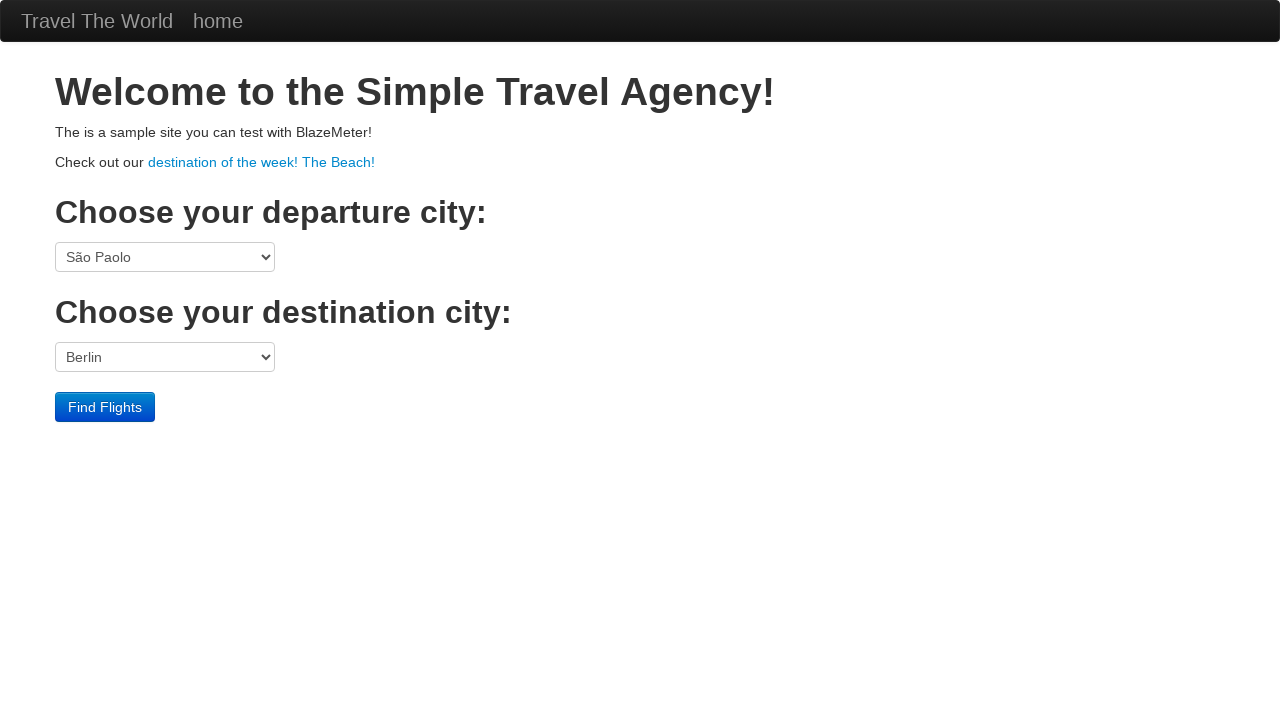

Clicked 'Find Flights' button to search for available flights at (105, 407) on input[type='submit'][value='Find Flights']
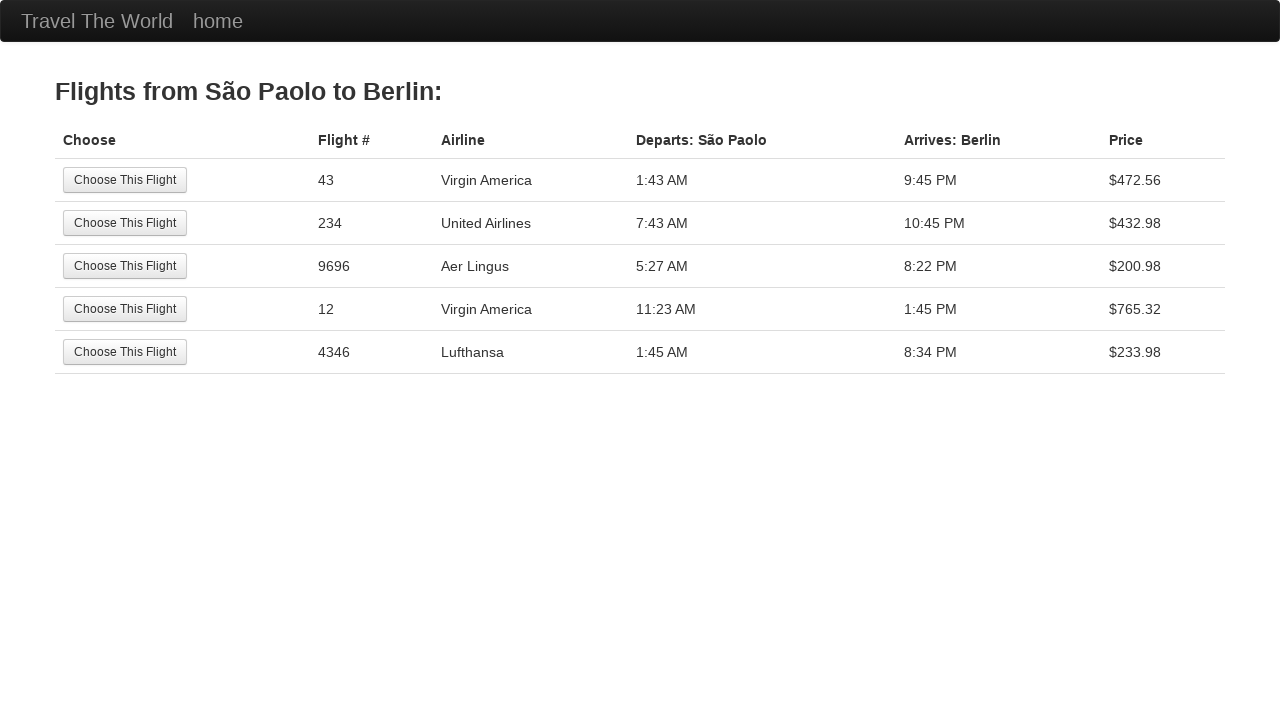

Flight results header loaded
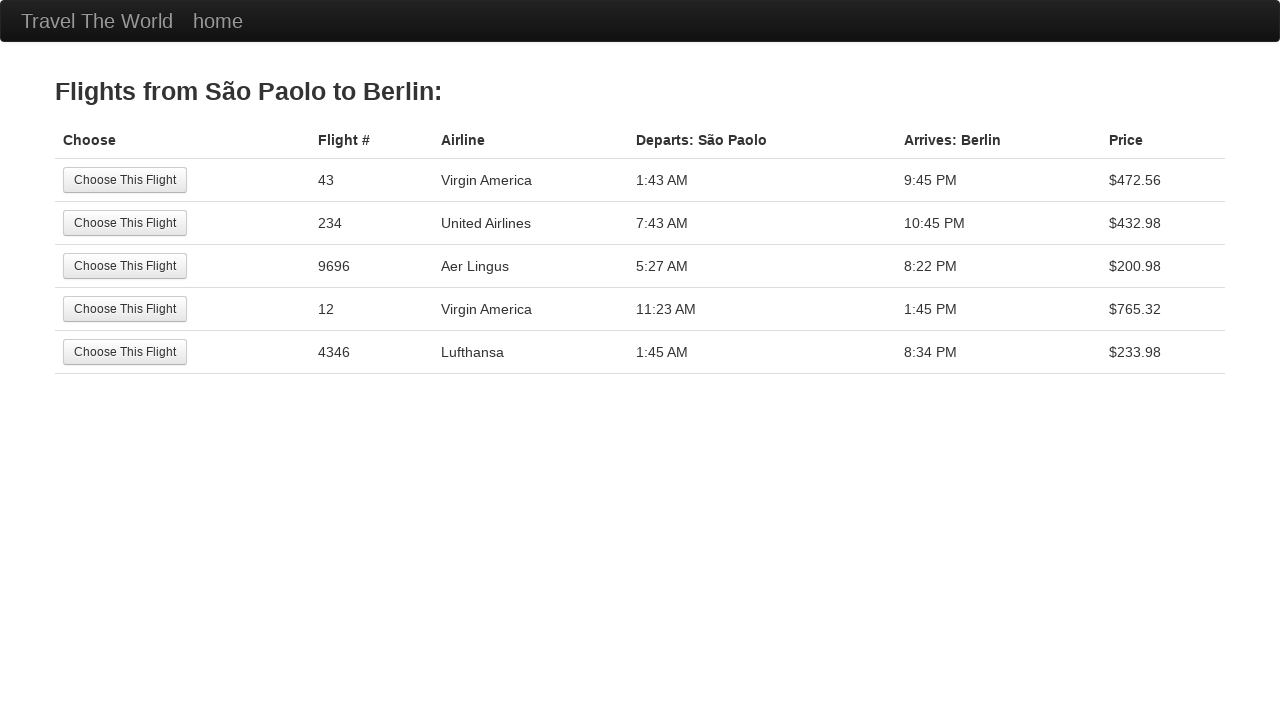

Retrieved flight results header text
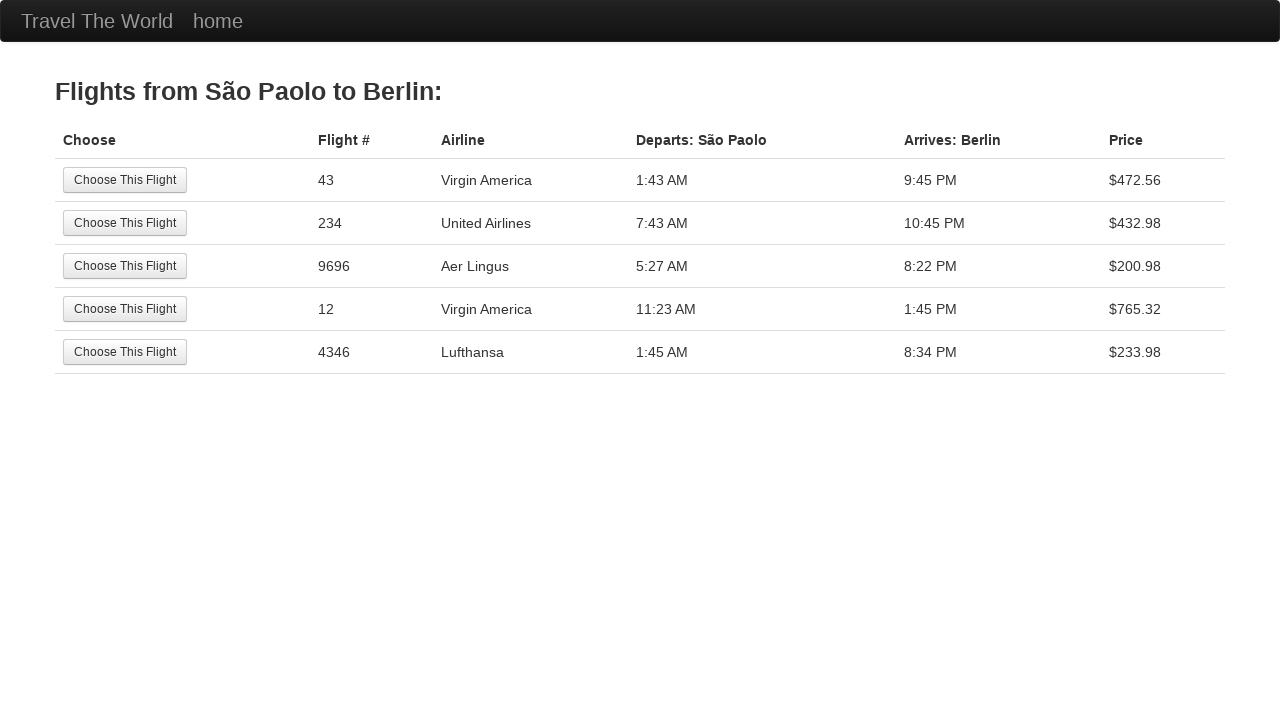

Verified header contains 'Flights from São Paolo to Berlin:'
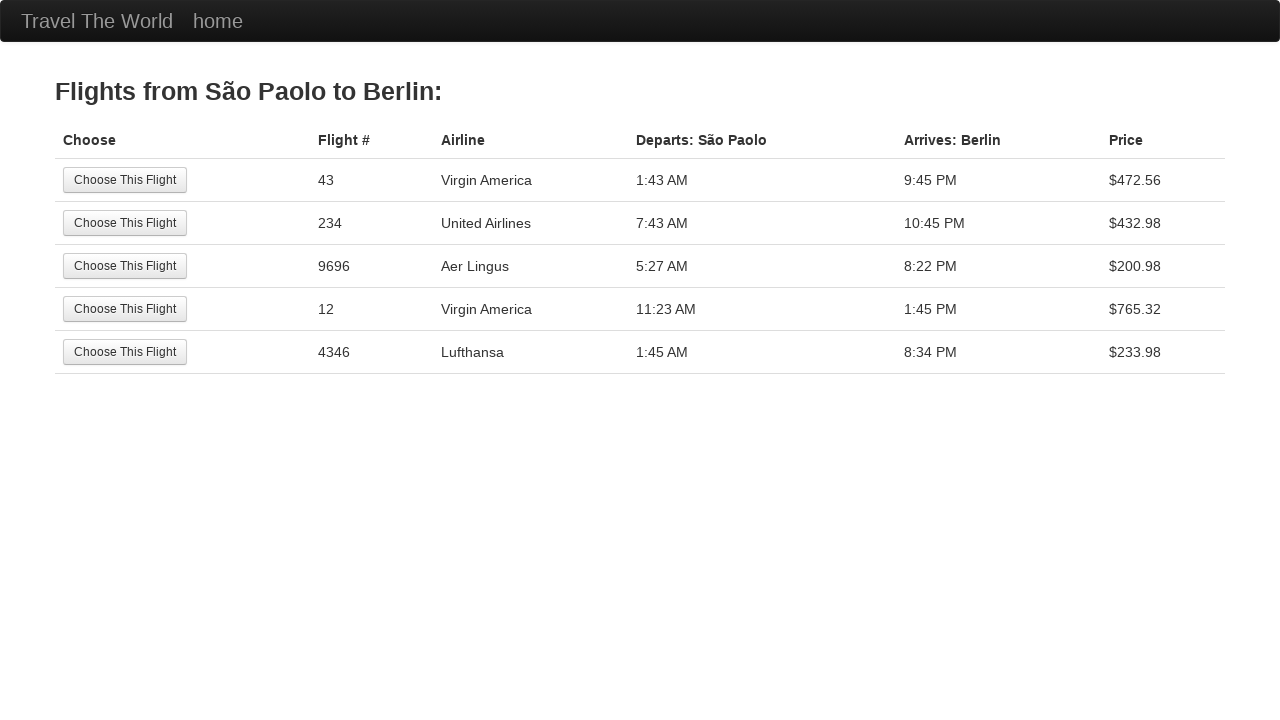

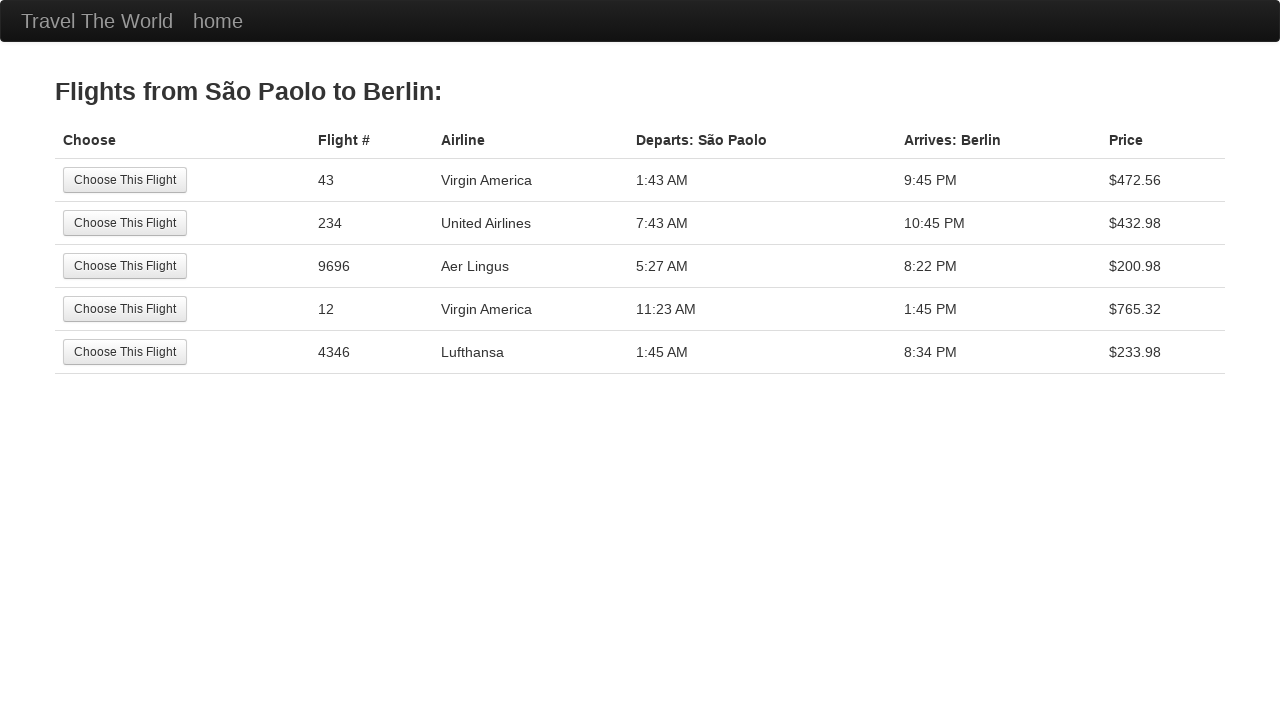